Tests checkbox functionality on a practice automation page by clicking a checkbox, verifying its selected state, clicking again to deselect, verifying the deselected state, and counting total checkboxes on the page.

Starting URL: https://www.rahulshettyacademy.com/AutomationPractice/

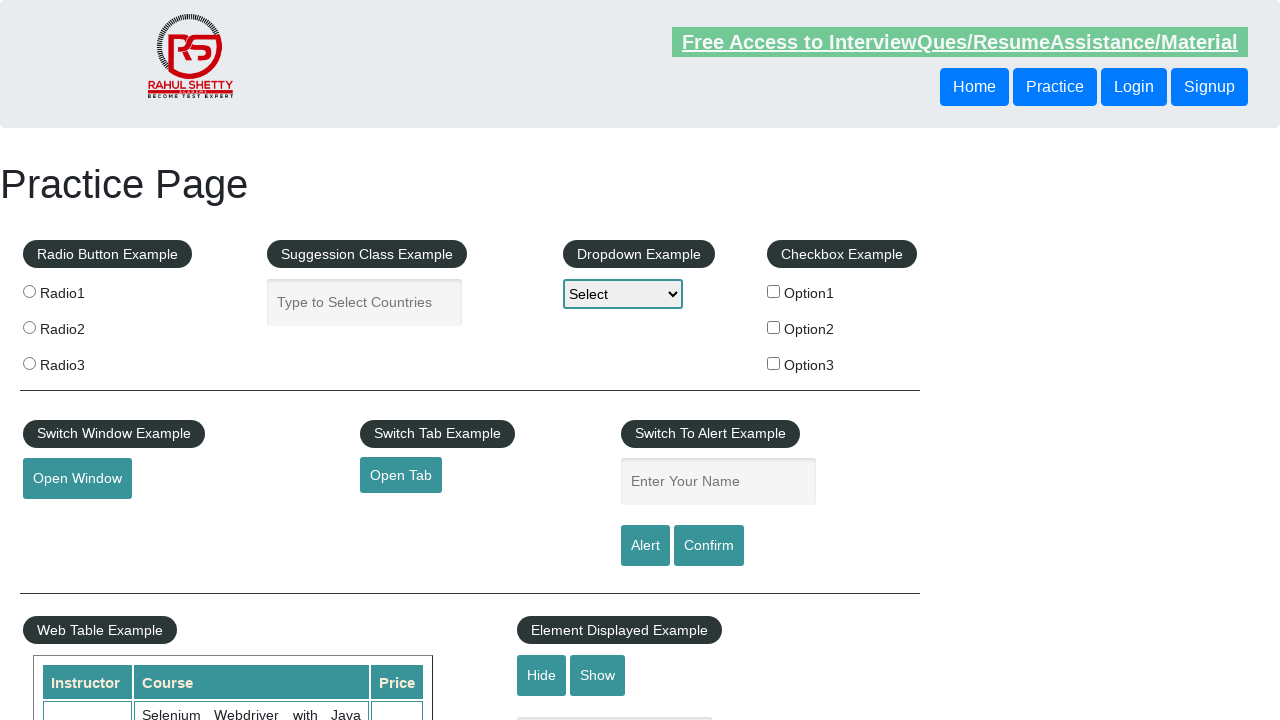

Clicked checkbox #checkBoxOption1 to select it at (774, 291) on #checkBoxOption1
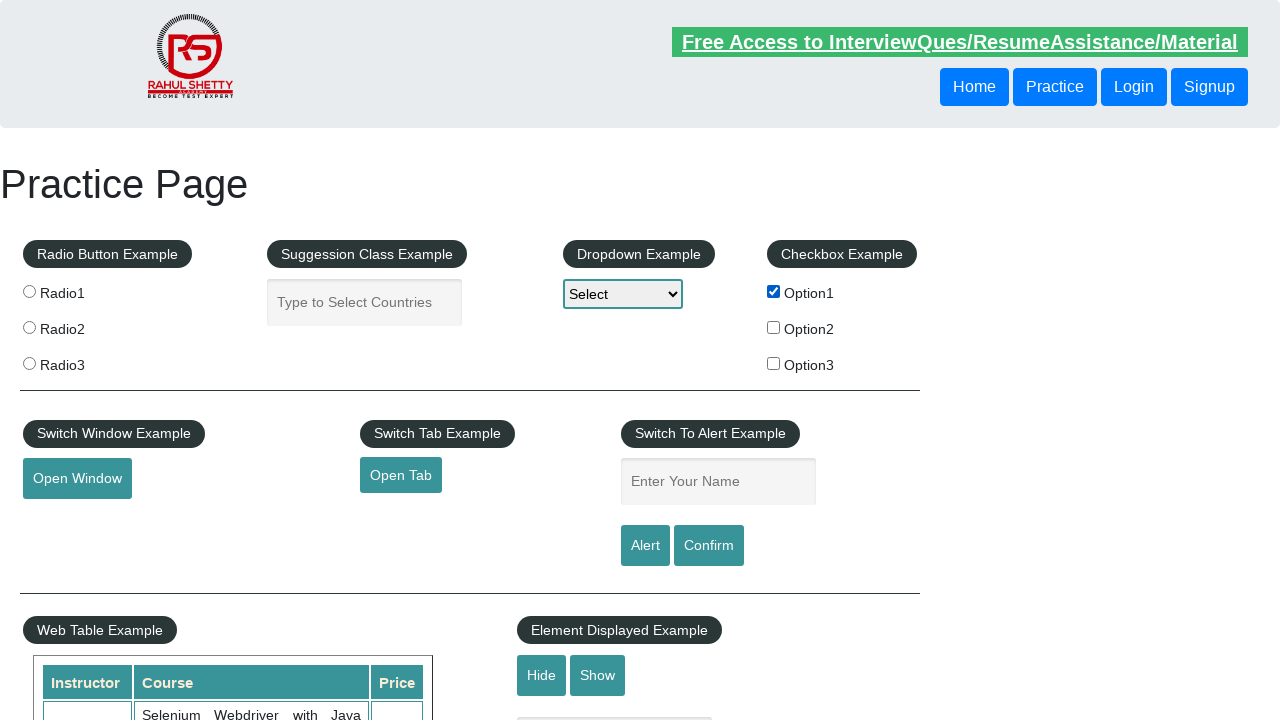

Verified checkbox #checkBoxOption1 is selected
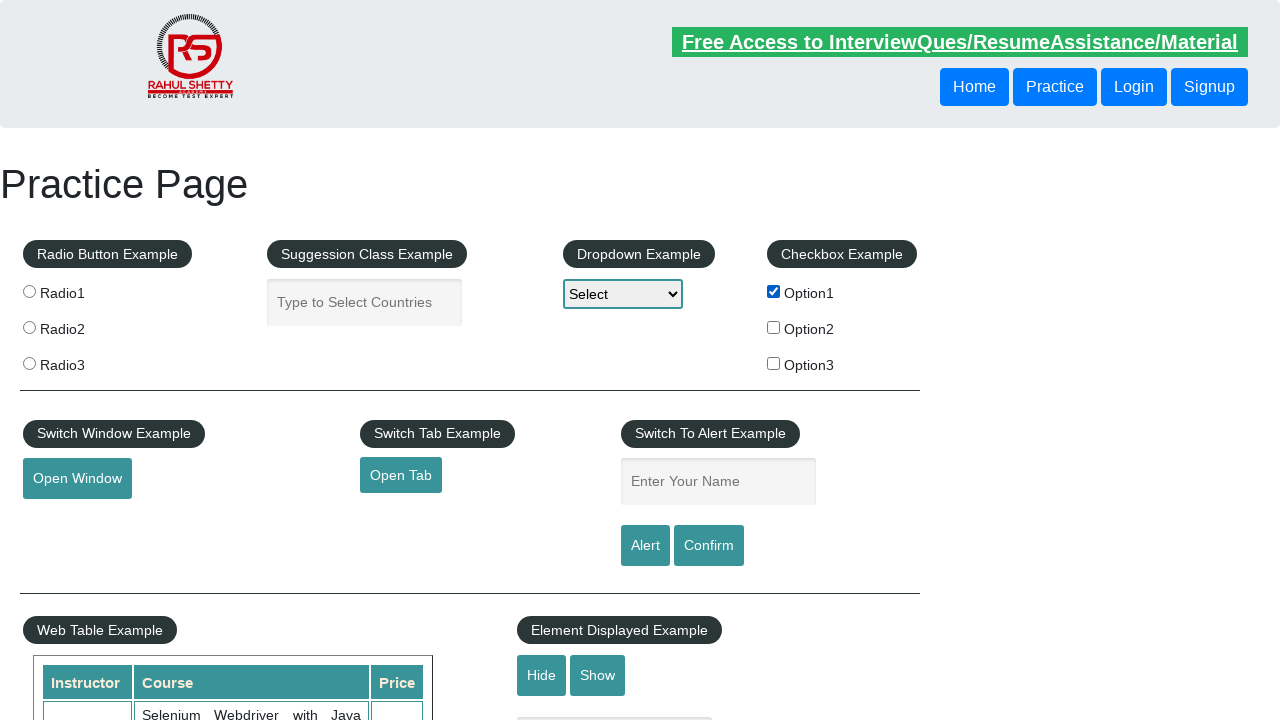

Clicked checkbox #checkBoxOption1 again to deselect it at (774, 291) on #checkBoxOption1
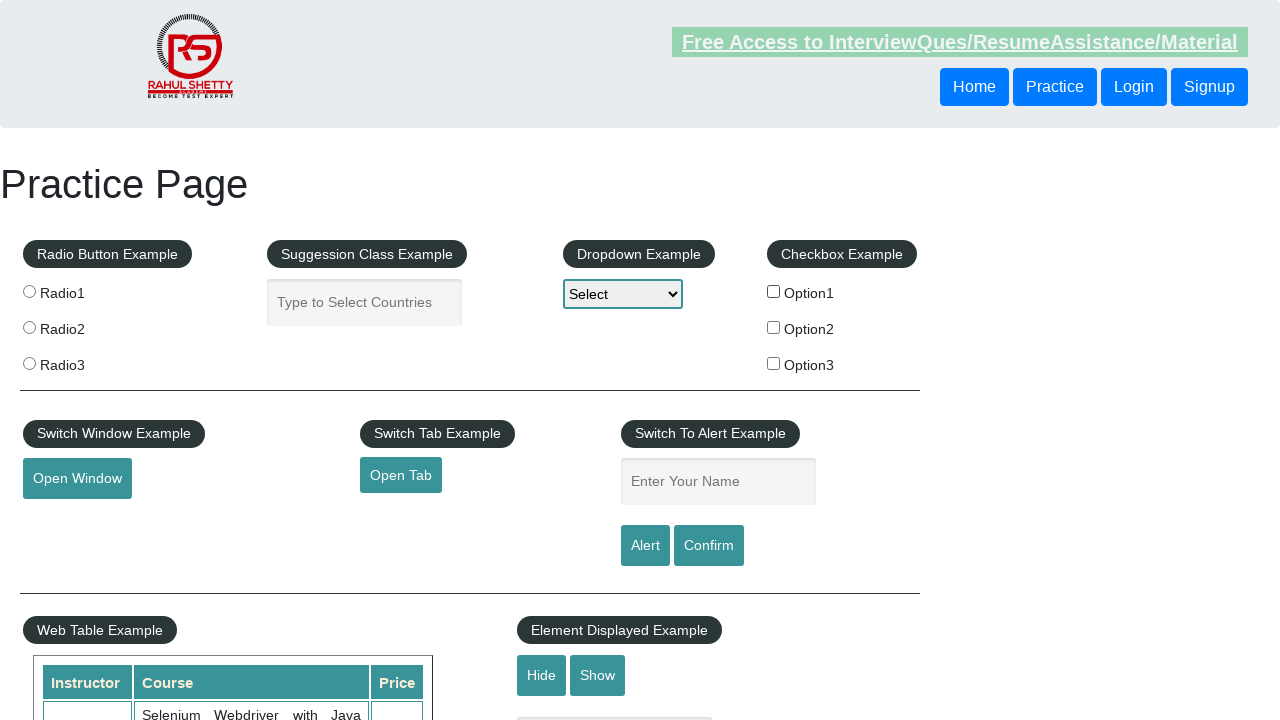

Verified checkbox #checkBoxOption1 is deselected
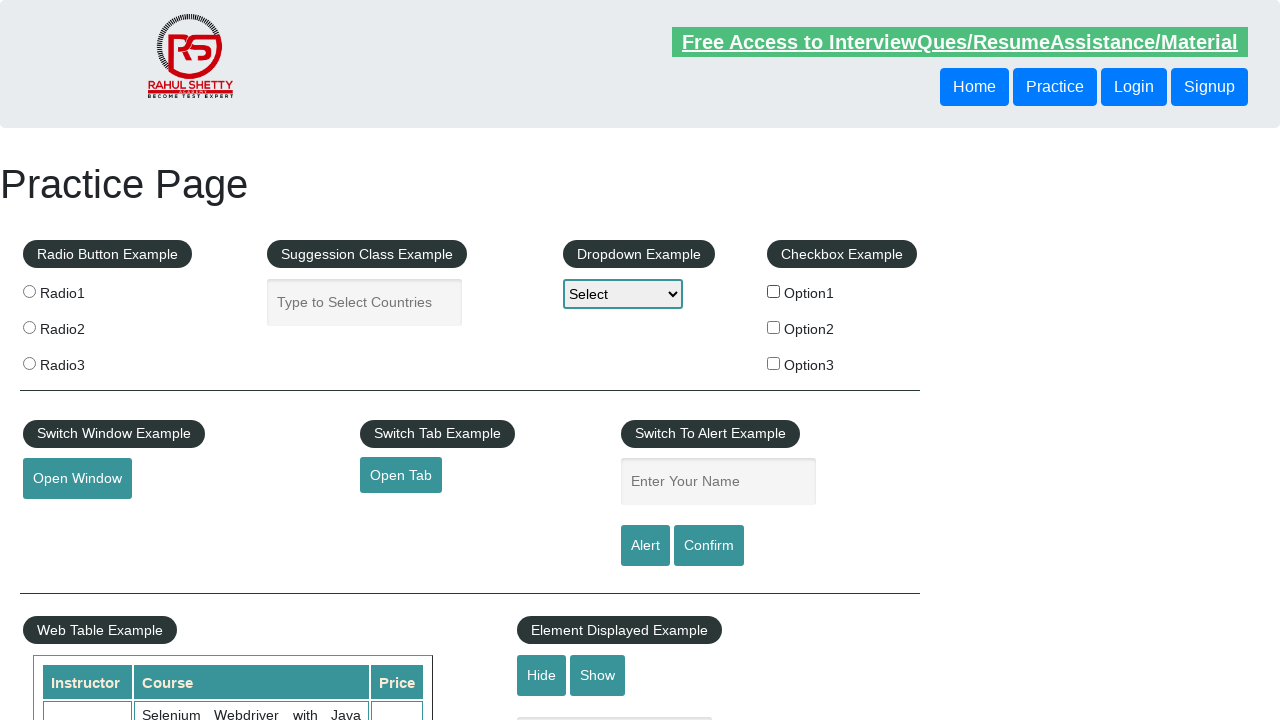

Counted total checkboxes: 3
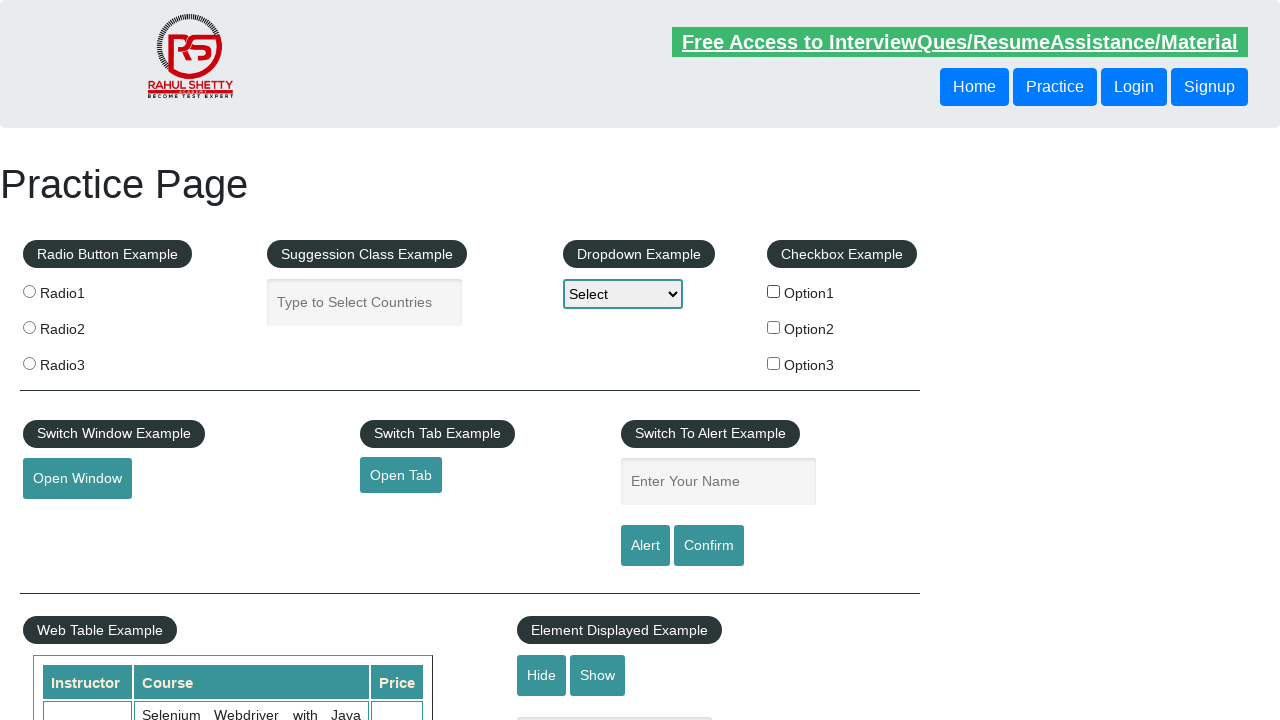

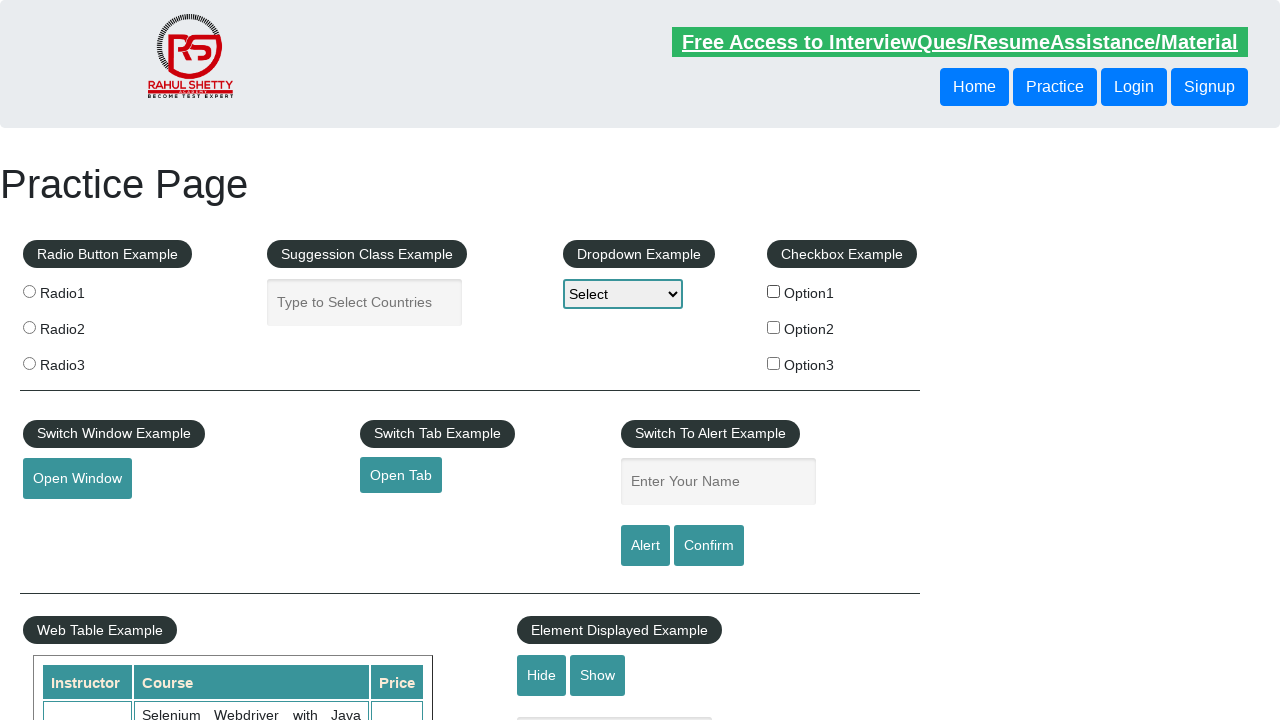